Tests drag and drop functionality by hovering over a draggable element, pressing mouse down, moving to a droppable target, and releasing the mouse.

Starting URL: https://testautomationpractice.blogspot.com/

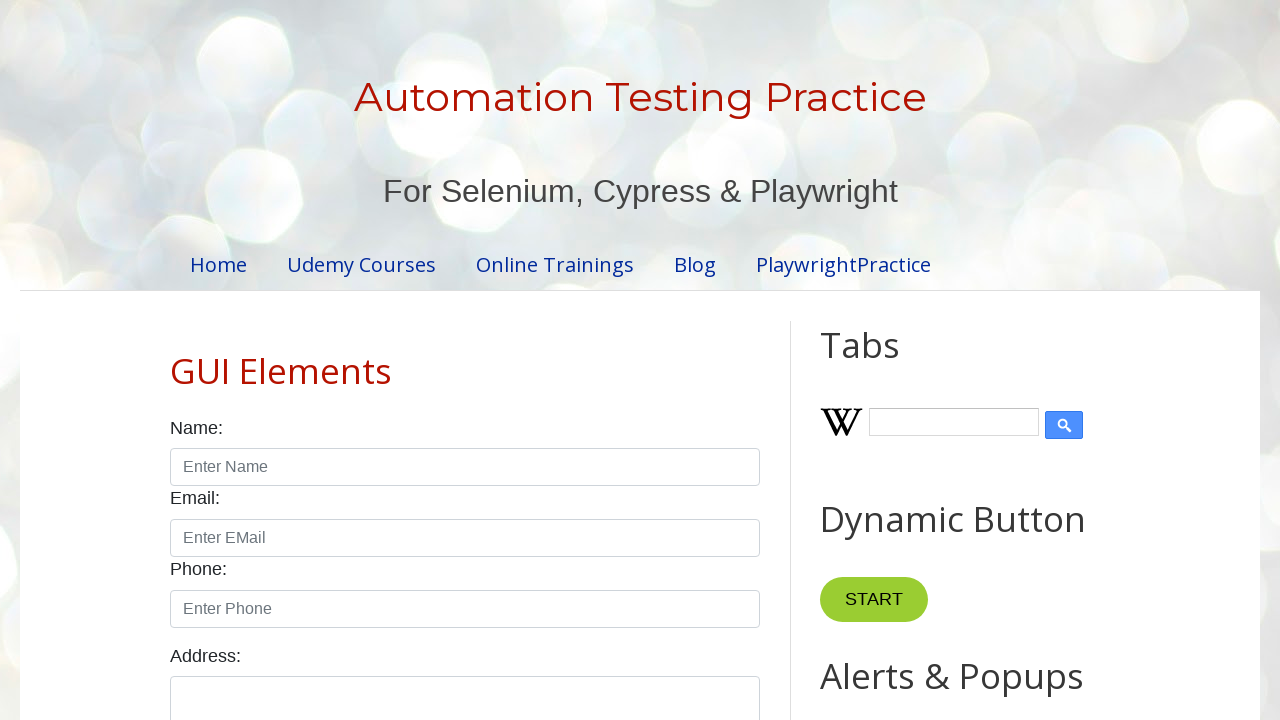

Located the draggable source element
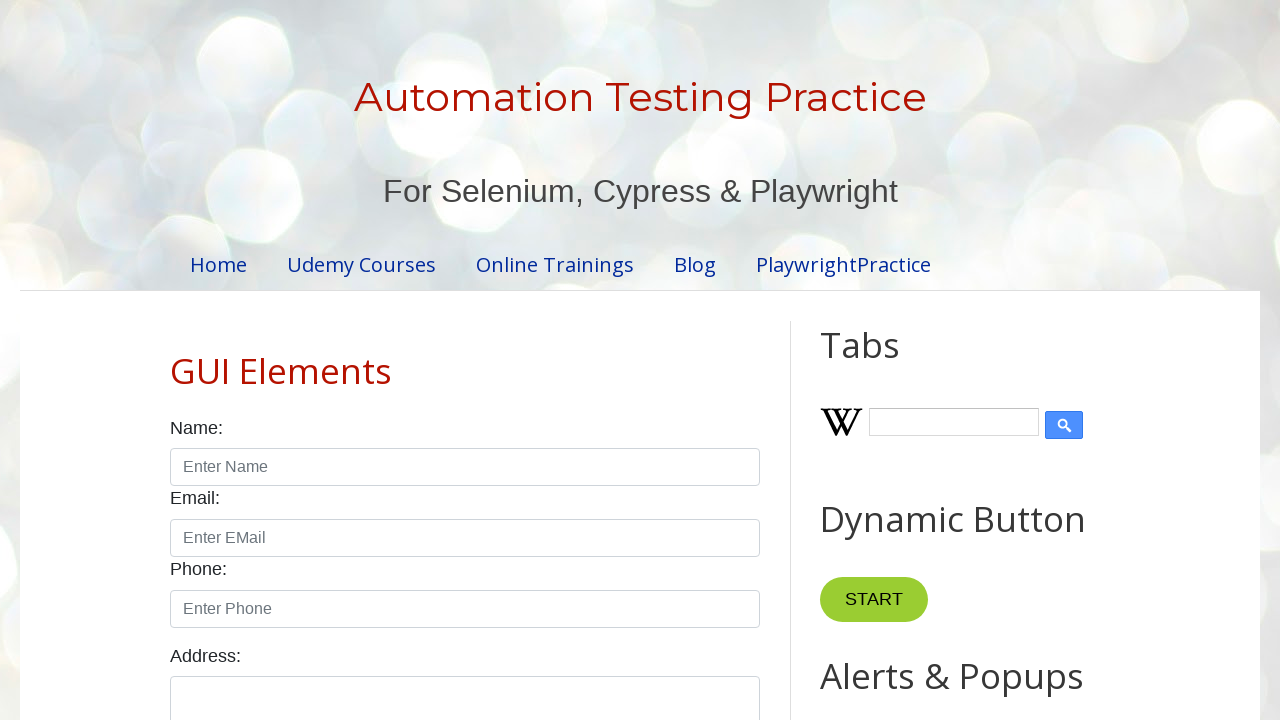

Located the droppable target element
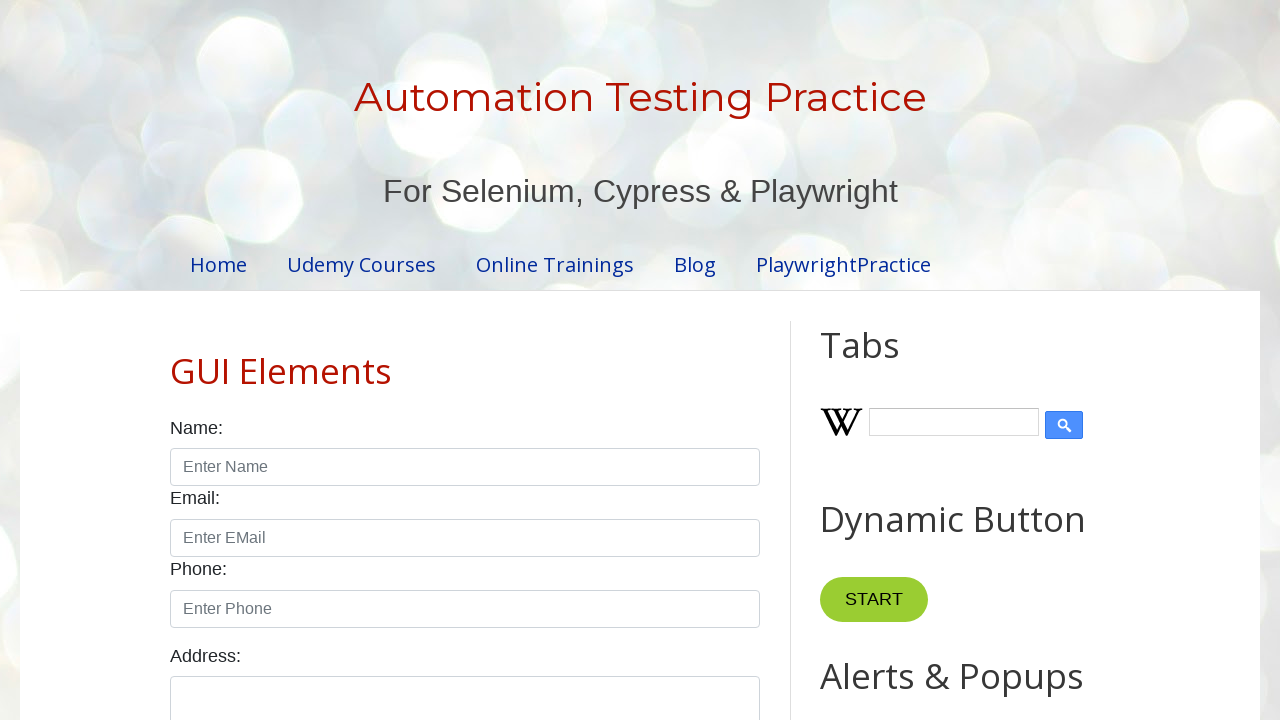

Hovered over the draggable source element at (870, 361) on xpath=//div[@id='draggable']
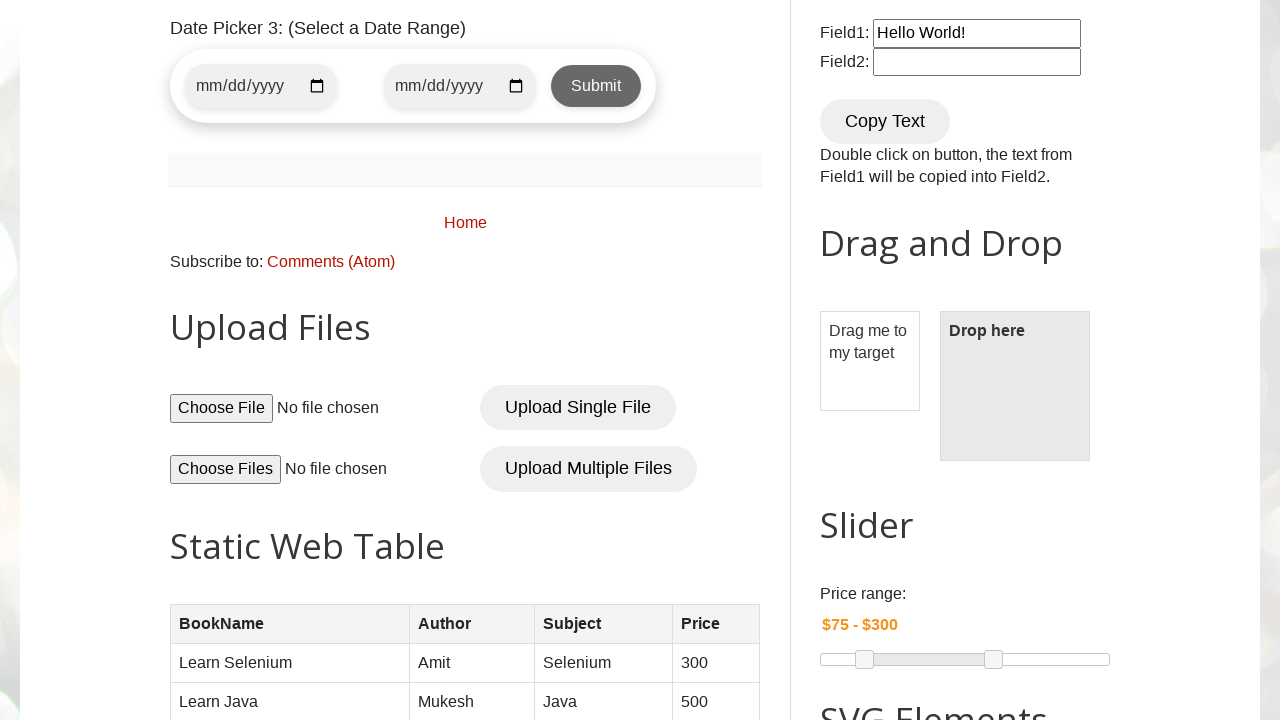

Pressed mouse down to start dragging at (870, 361)
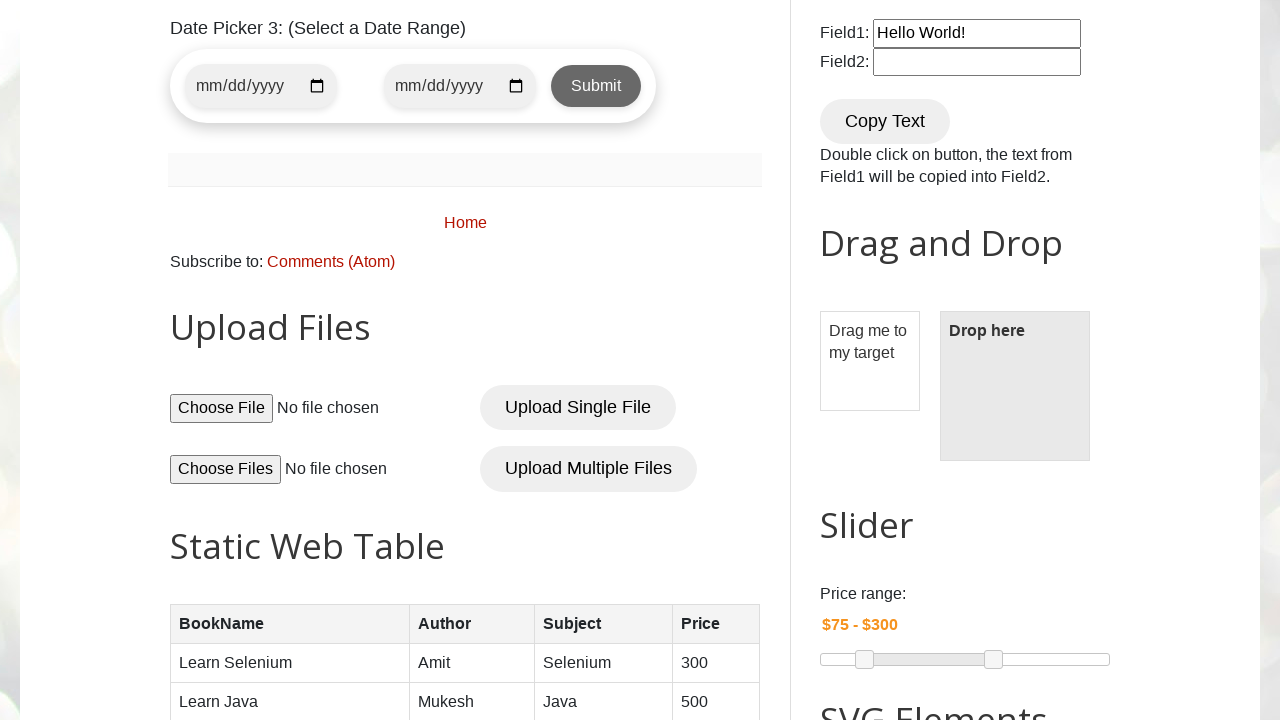

Hovered over the droppable target element while dragging at (1015, 386) on xpath=//div[@id='droppable']
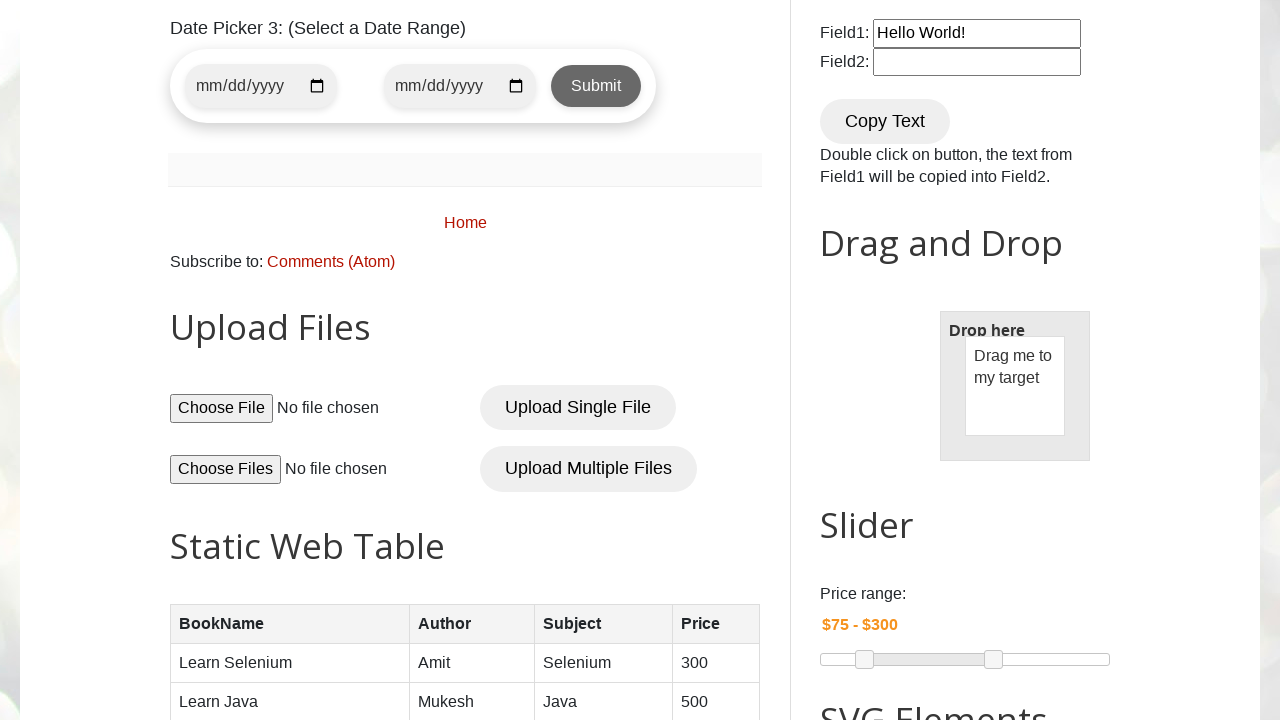

Released mouse to drop element on target at (1015, 386)
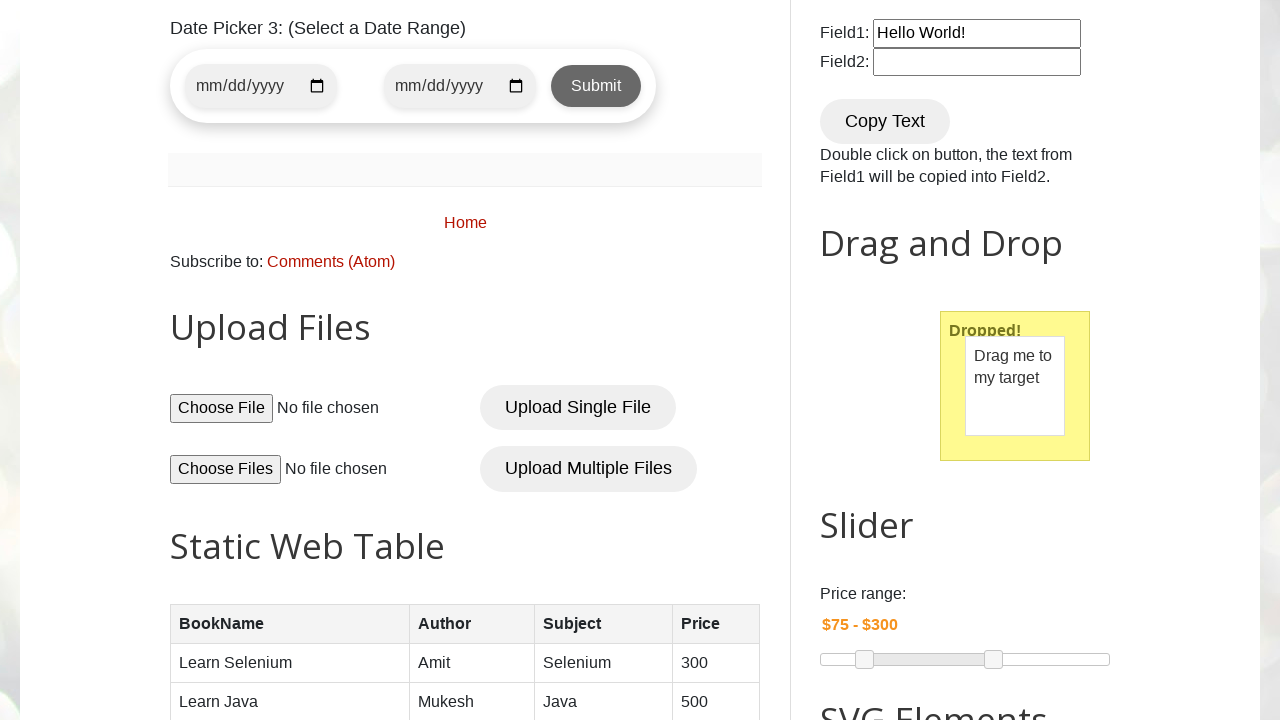

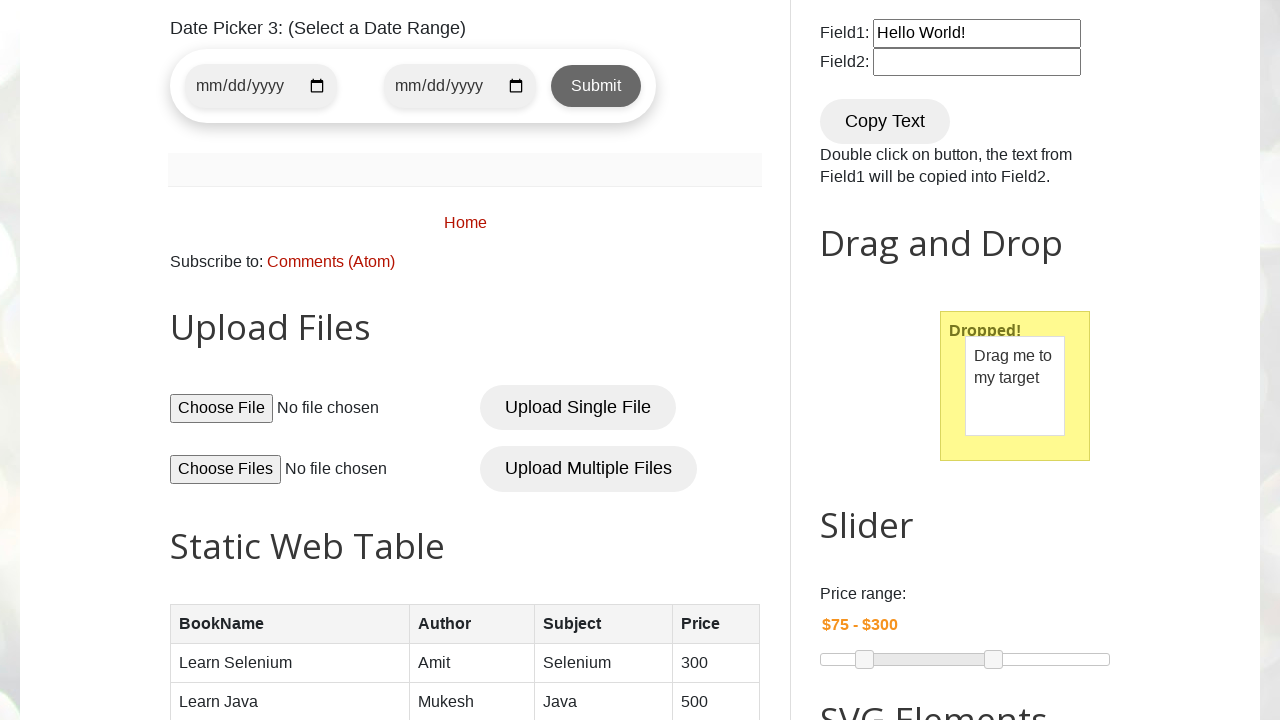